Tests calculator addition by entering 5 + 10 and verifying the result is 15

Starting URL: https://calculatorhtml.onrender.com/

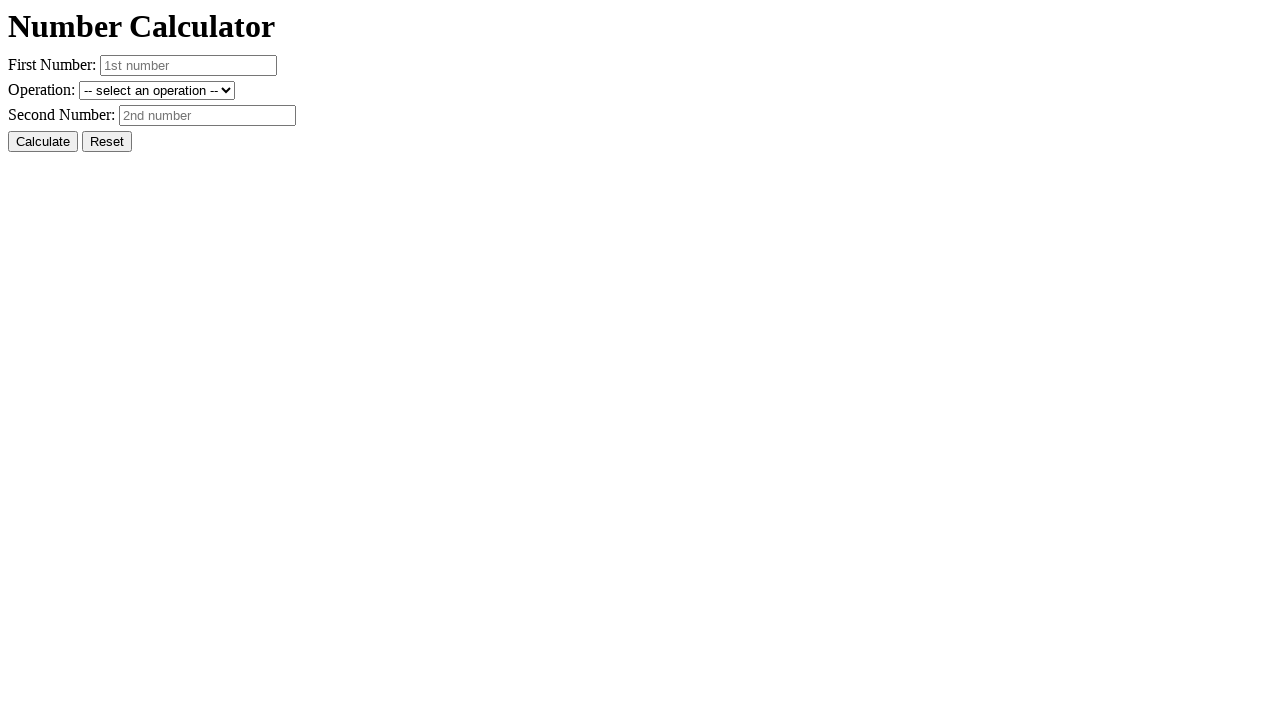

Clicked reset button to clear any previous values at (107, 142) on #resetButton
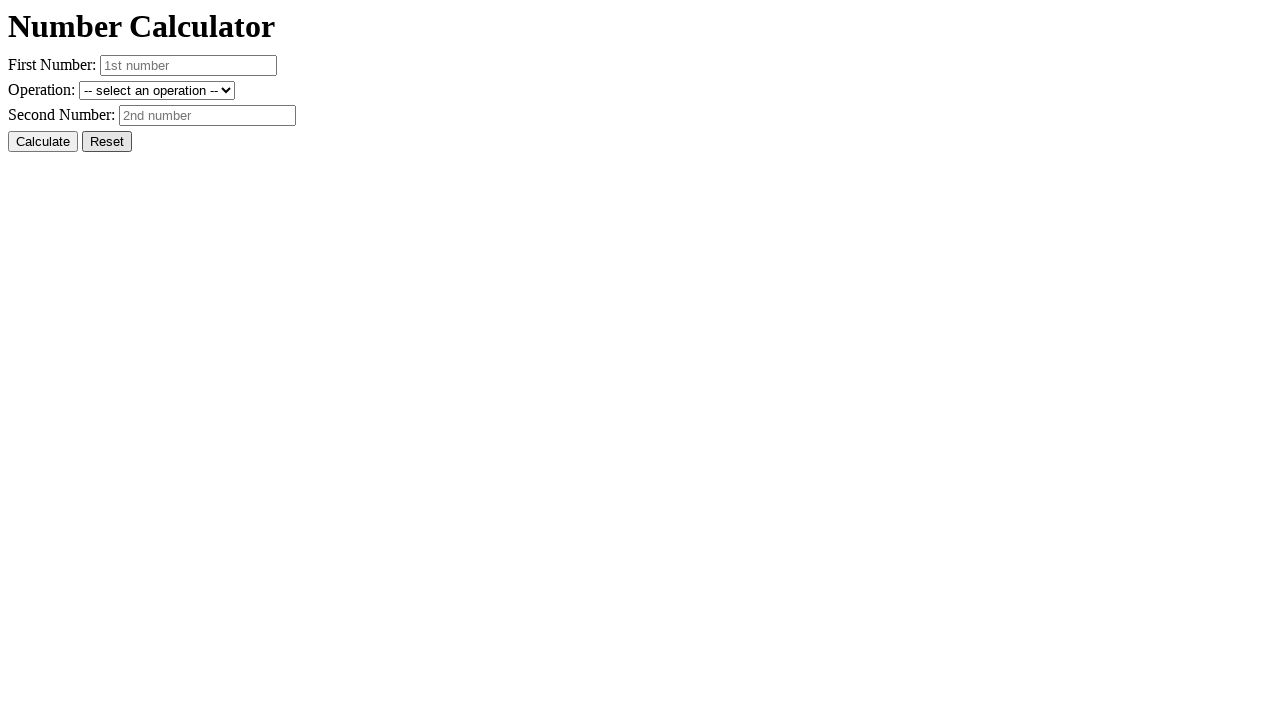

Entered first number: 5 on #number1
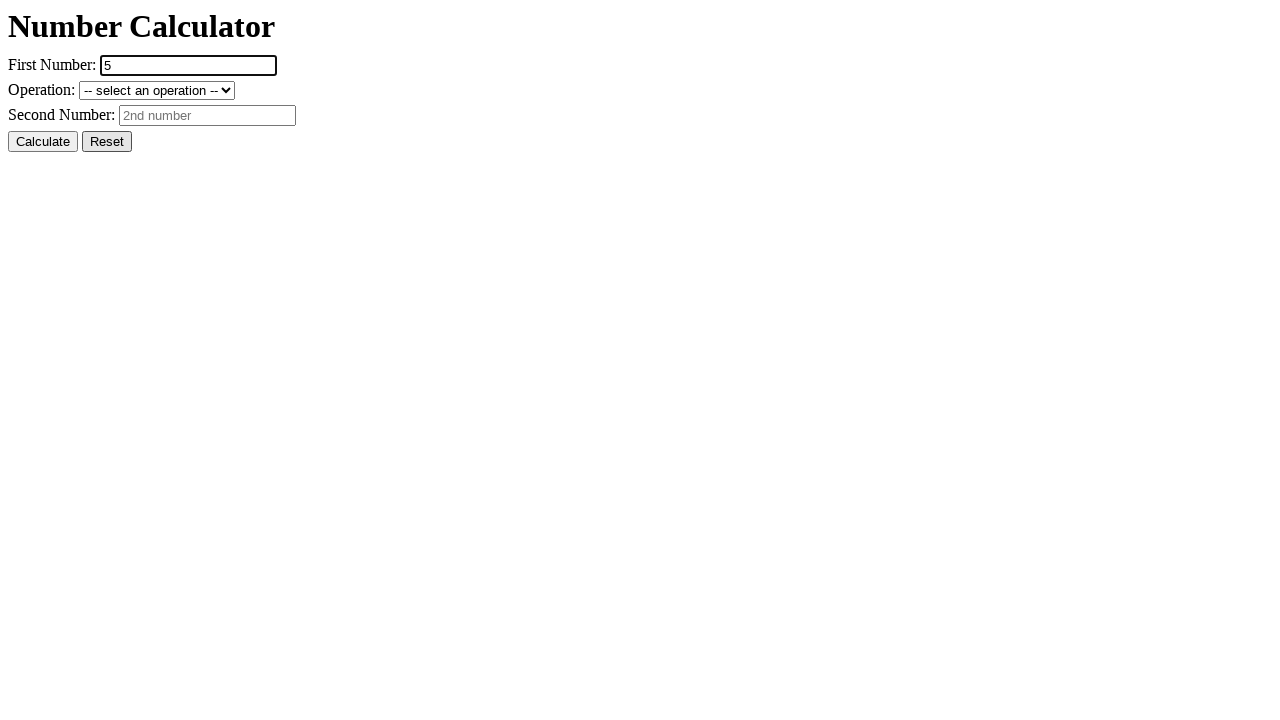

Entered second number: 10 on #number2
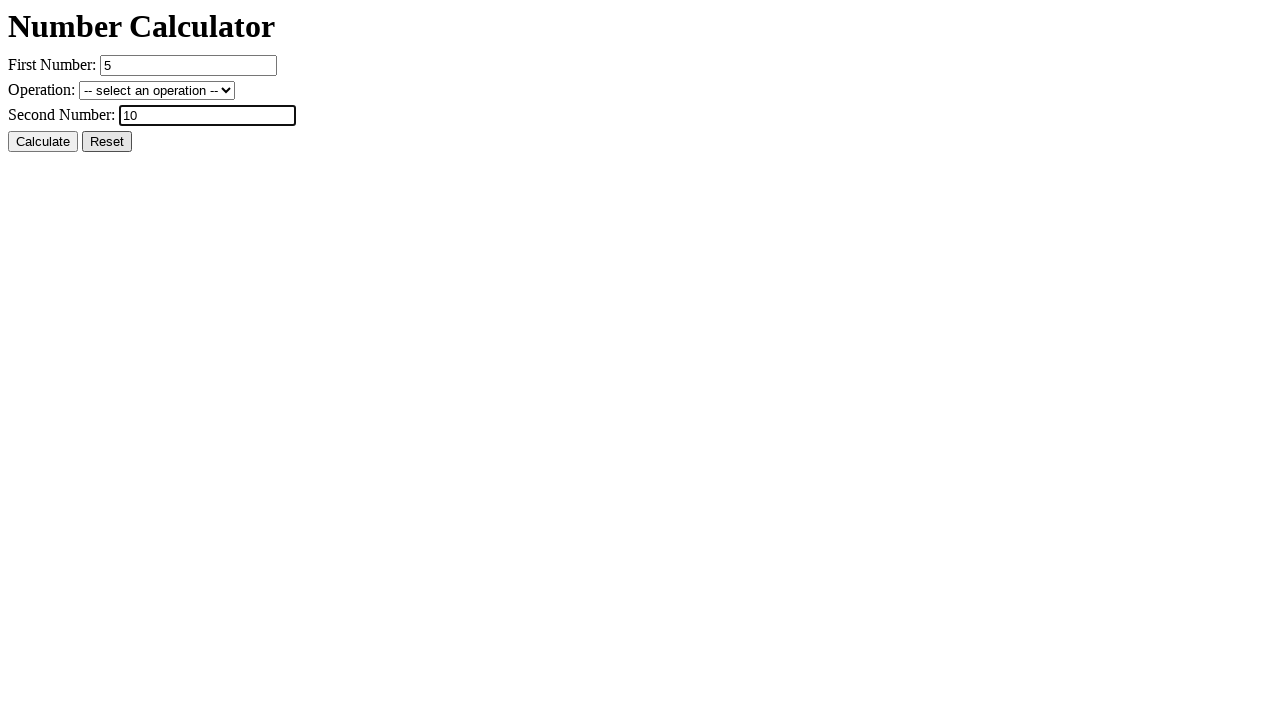

Selected addition operation (+ sum) on #operation
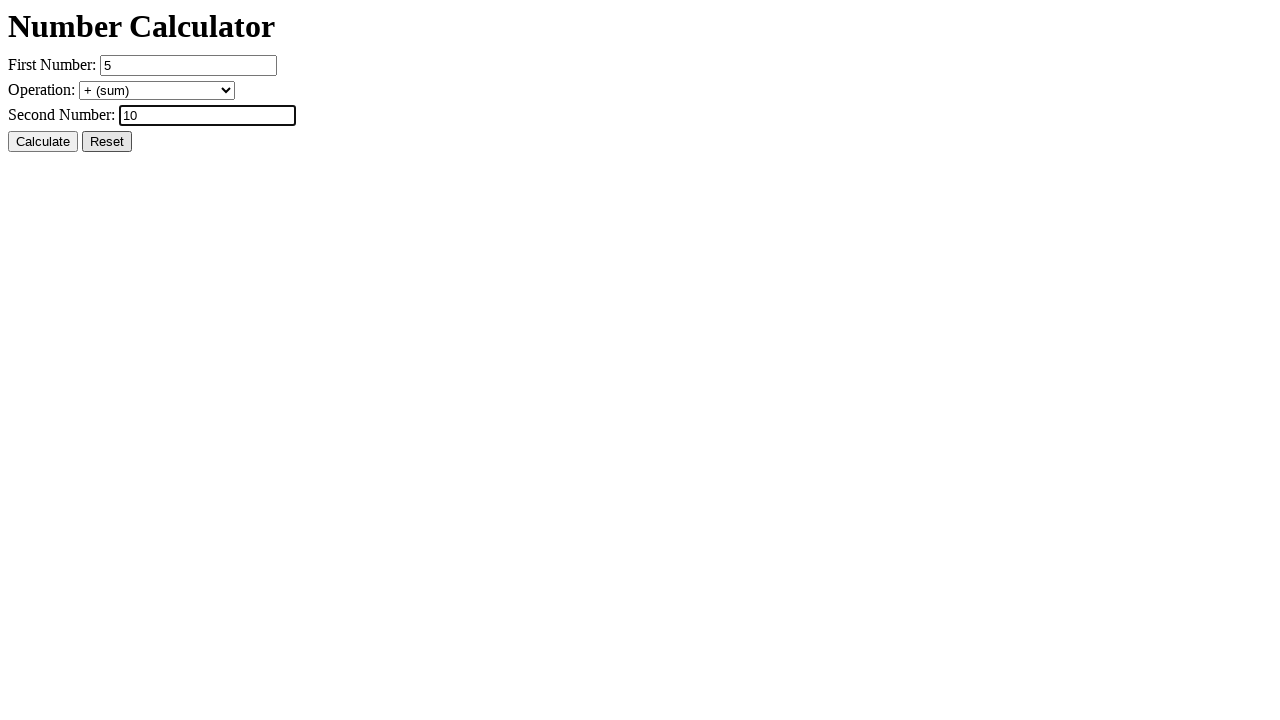

Clicked calculate button at (43, 142) on #calcButton
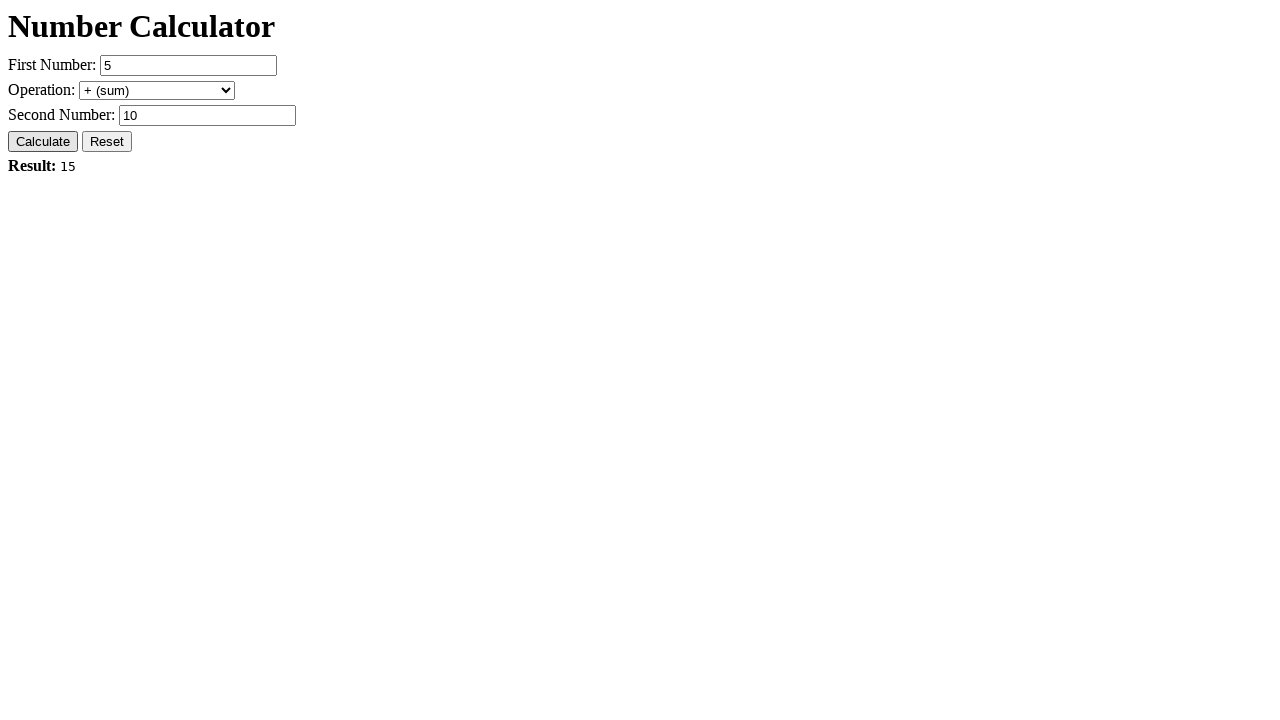

Verified result displays 'Result: 15'
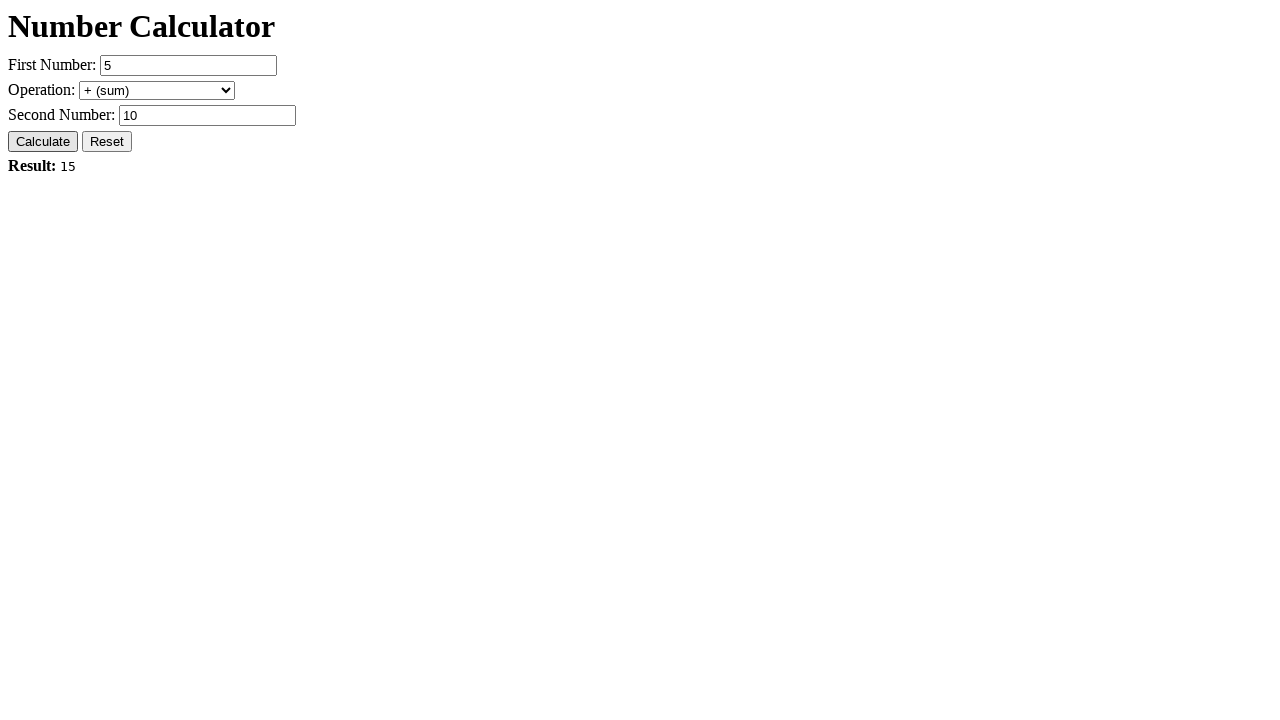

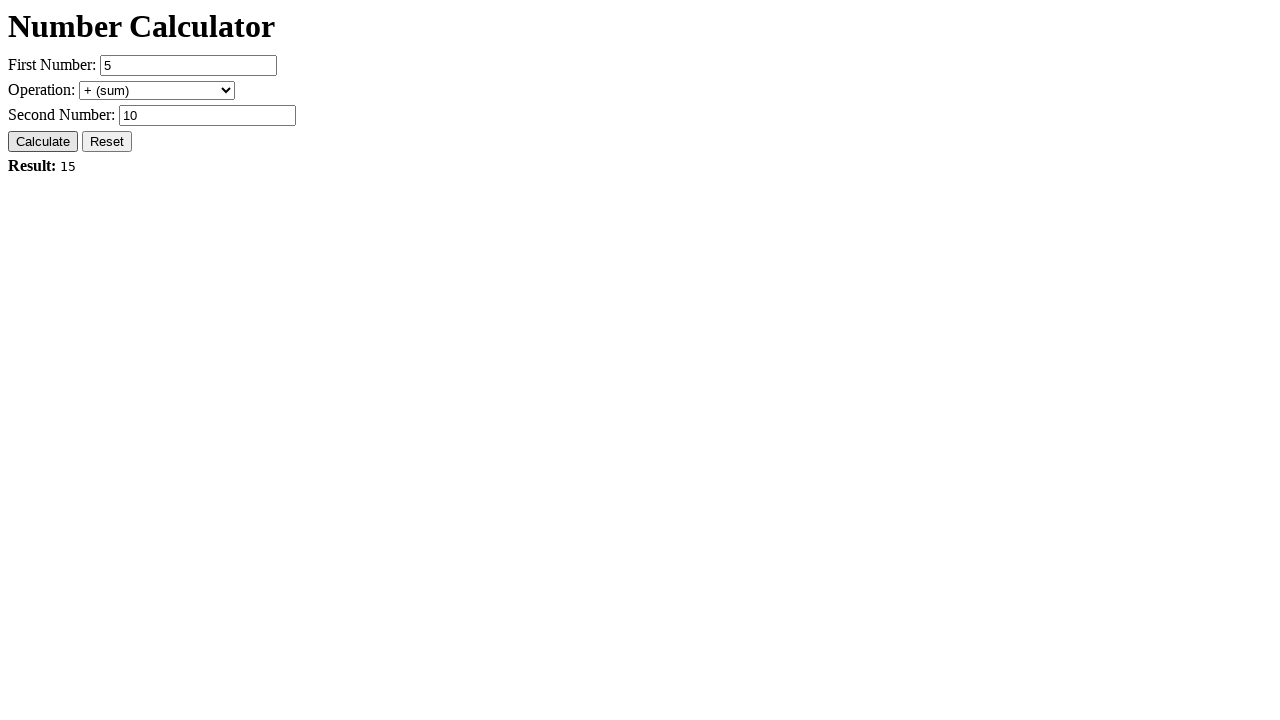